Tests multi-level menu navigation by hovering over menu items to reveal nested submenus

Starting URL: https://demoqa.com/menu/

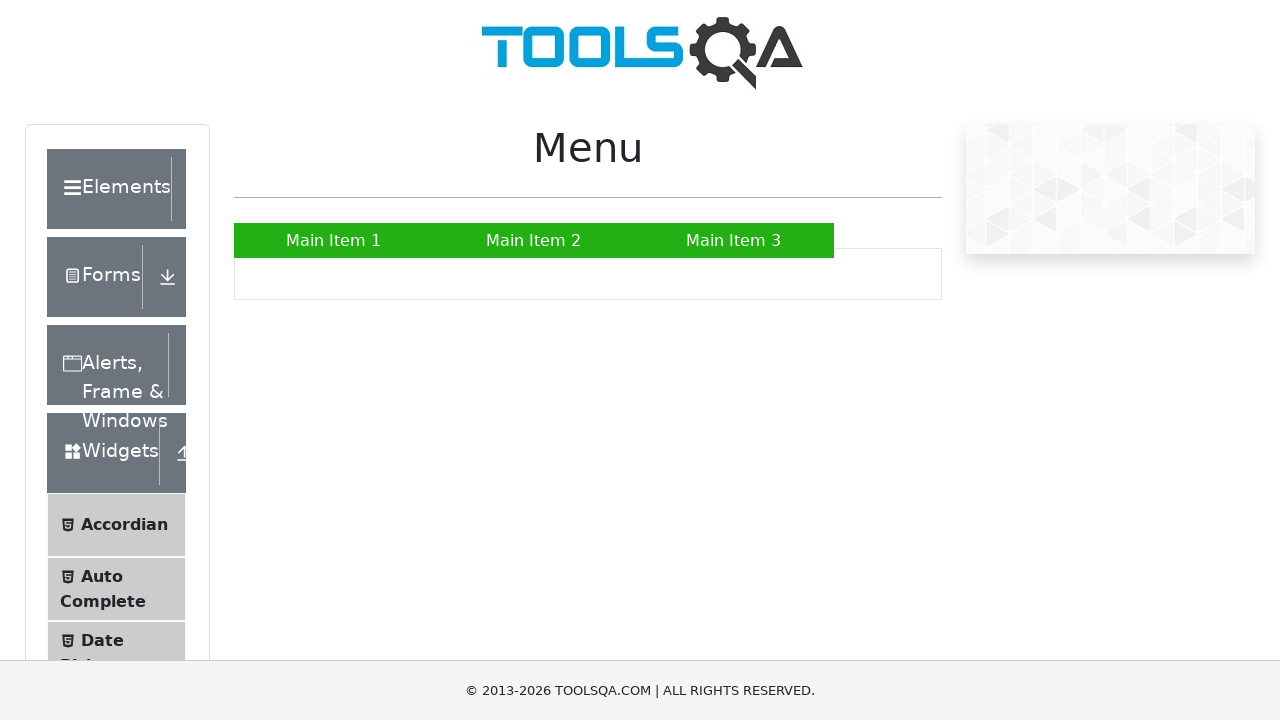

Hovered over Main Item 2 to reveal submenu at (534, 240) on text=Main Item 2
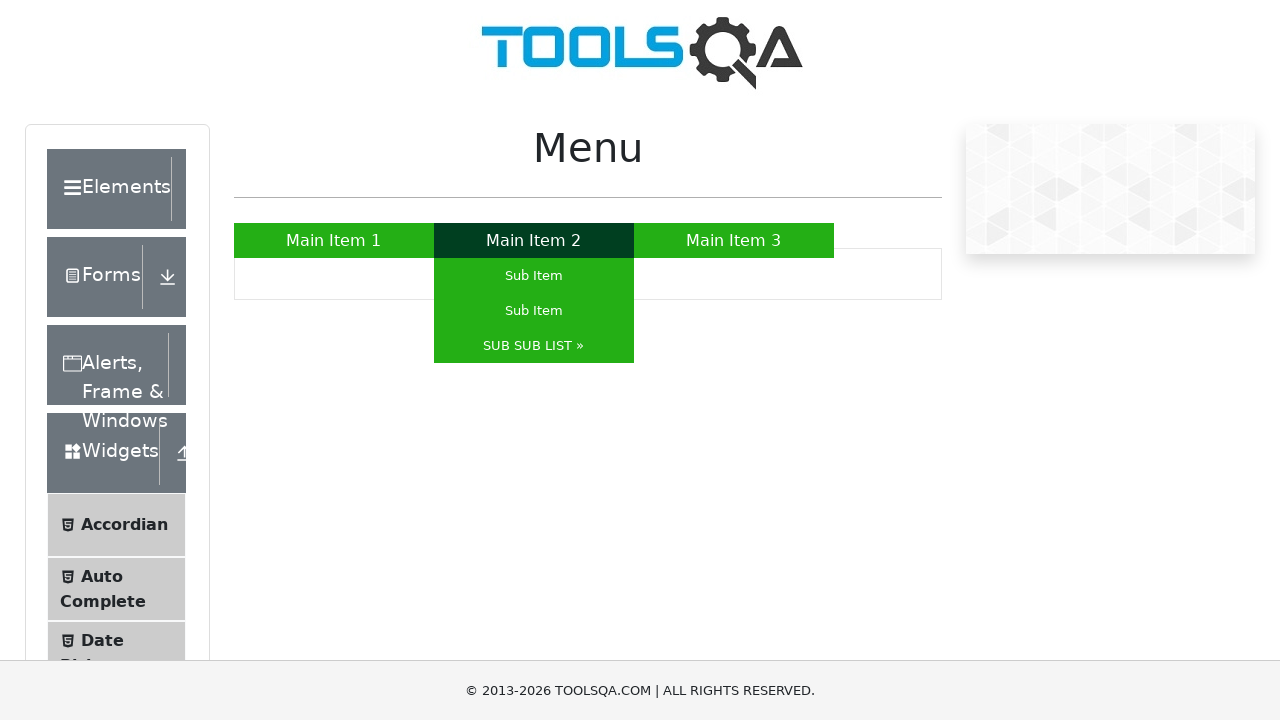

Hovered over SUB SUB LIST to reveal nested submenu at (534, 346) on text=SUB SUB LIST »
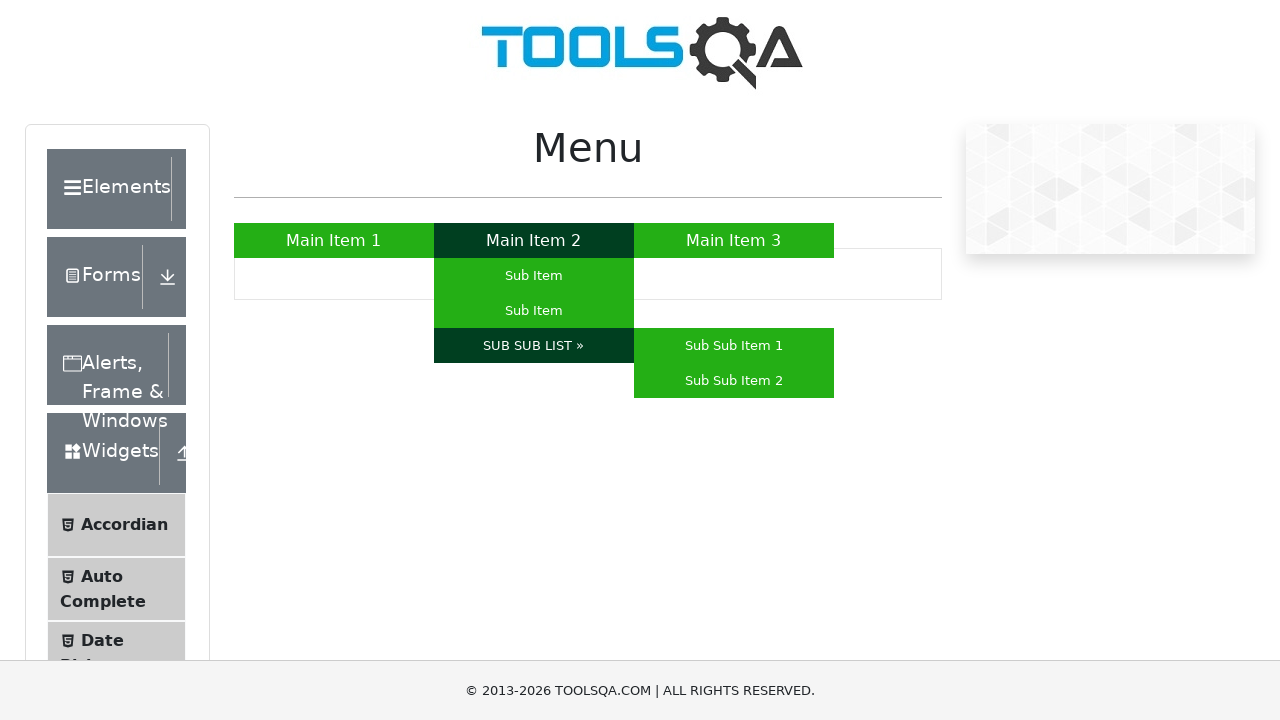

Waited 2000ms for hover effect to be fully visible
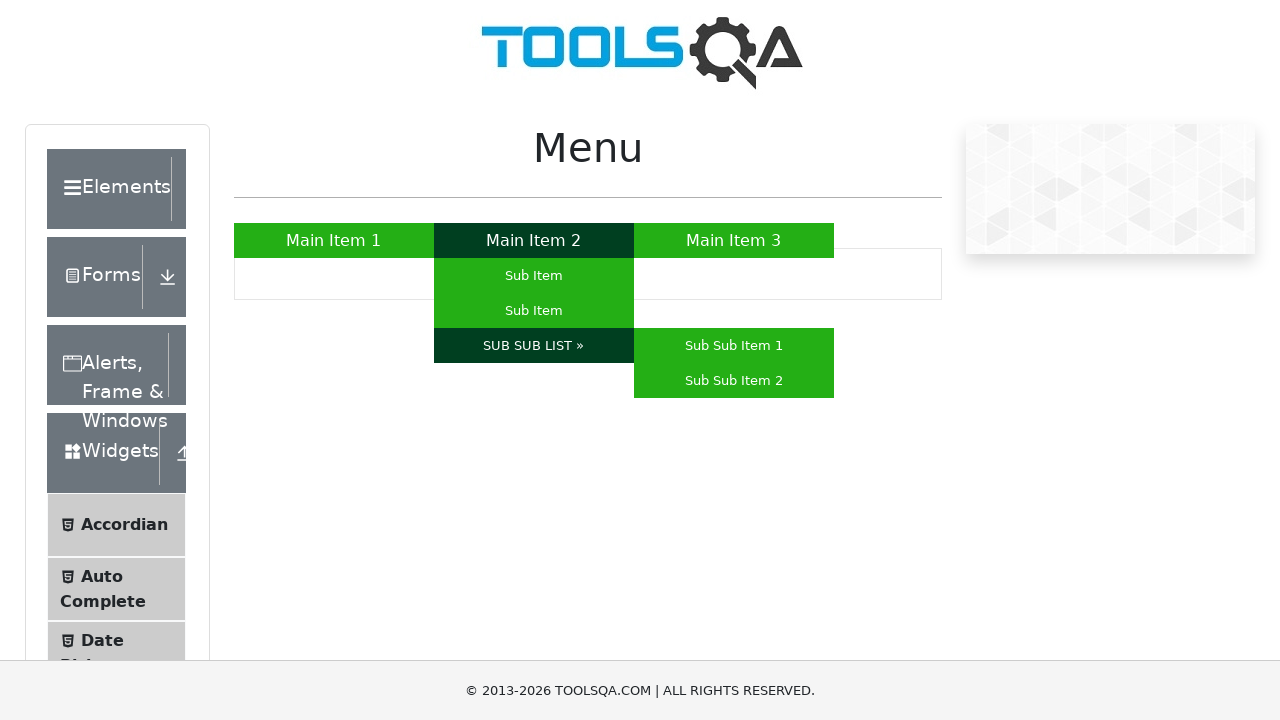

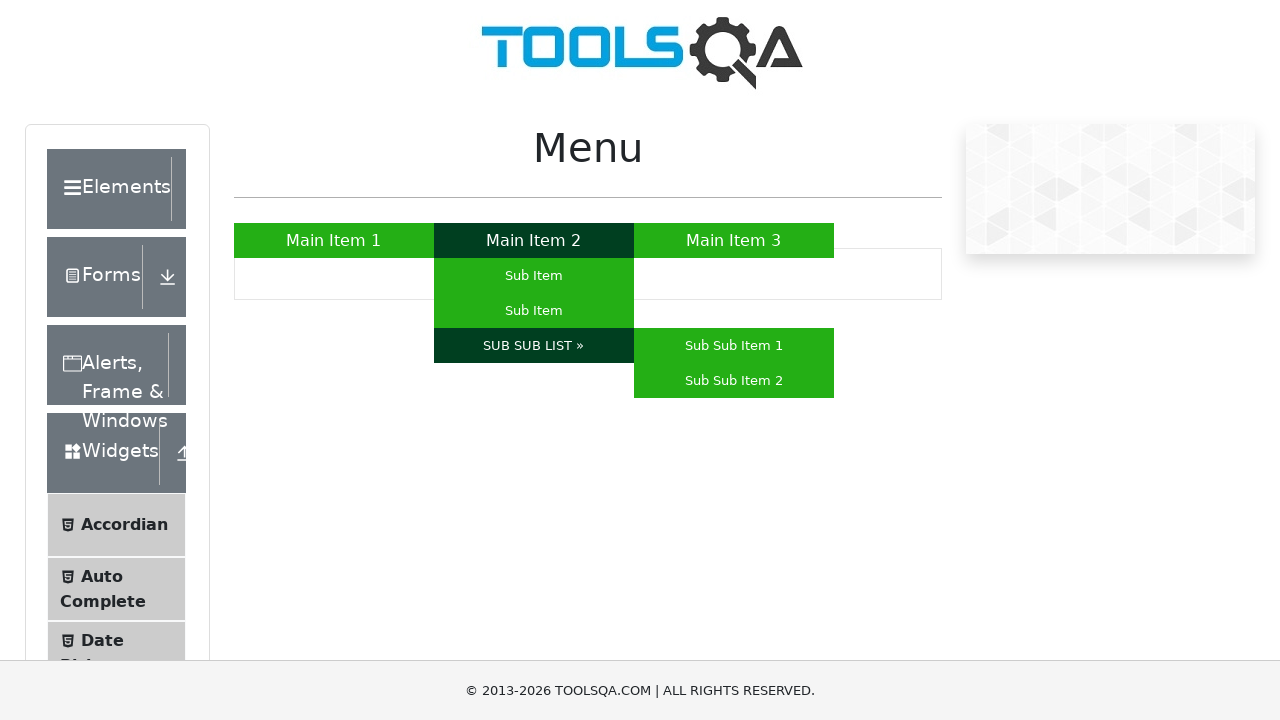